Tests the reading page functionality by checking for tarot card elements and attempting to click on the first visible card.

Starting URL: https://test-studio-firebase.vercel.app/reading

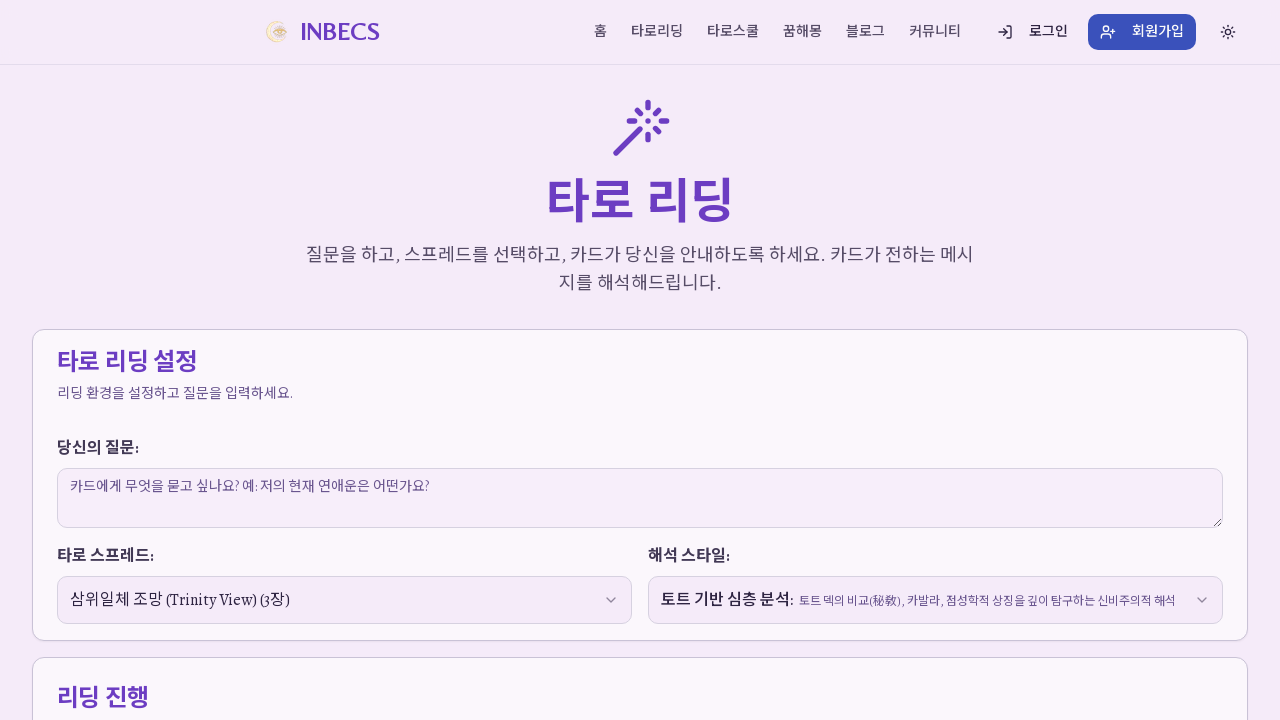

Waited for page to reach networkidle load state
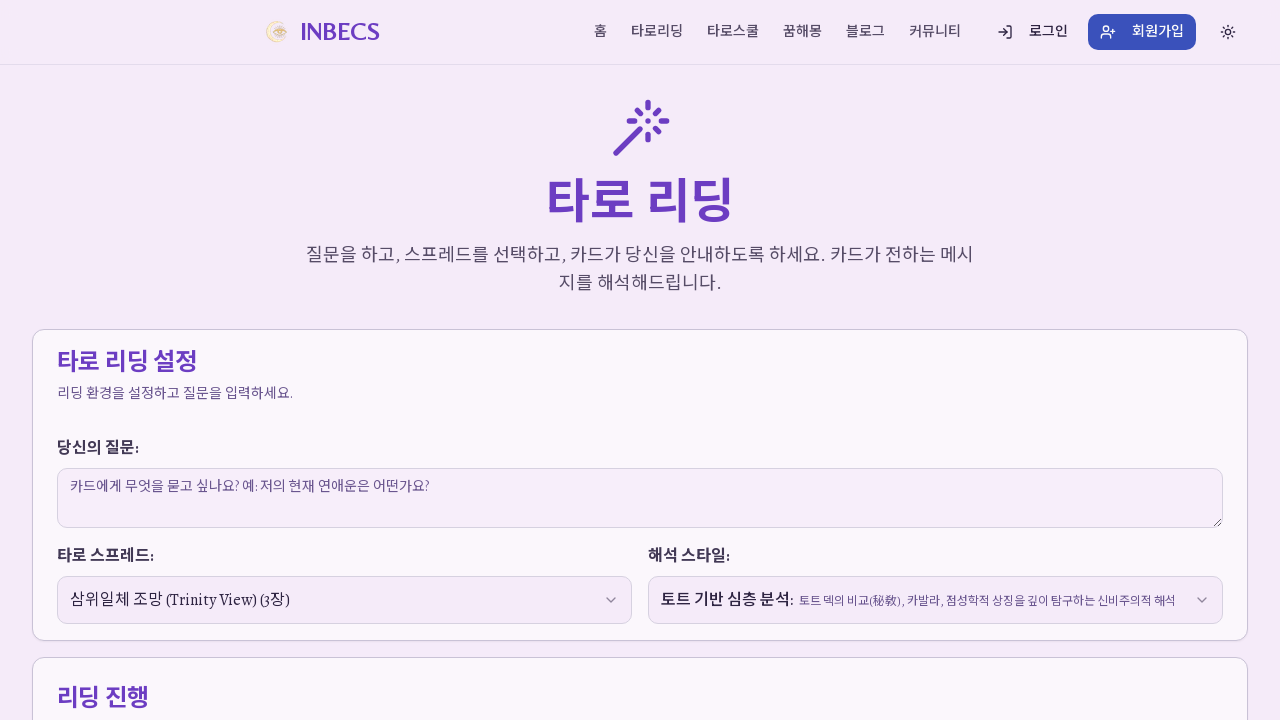

Located tarot card elements on the reading page
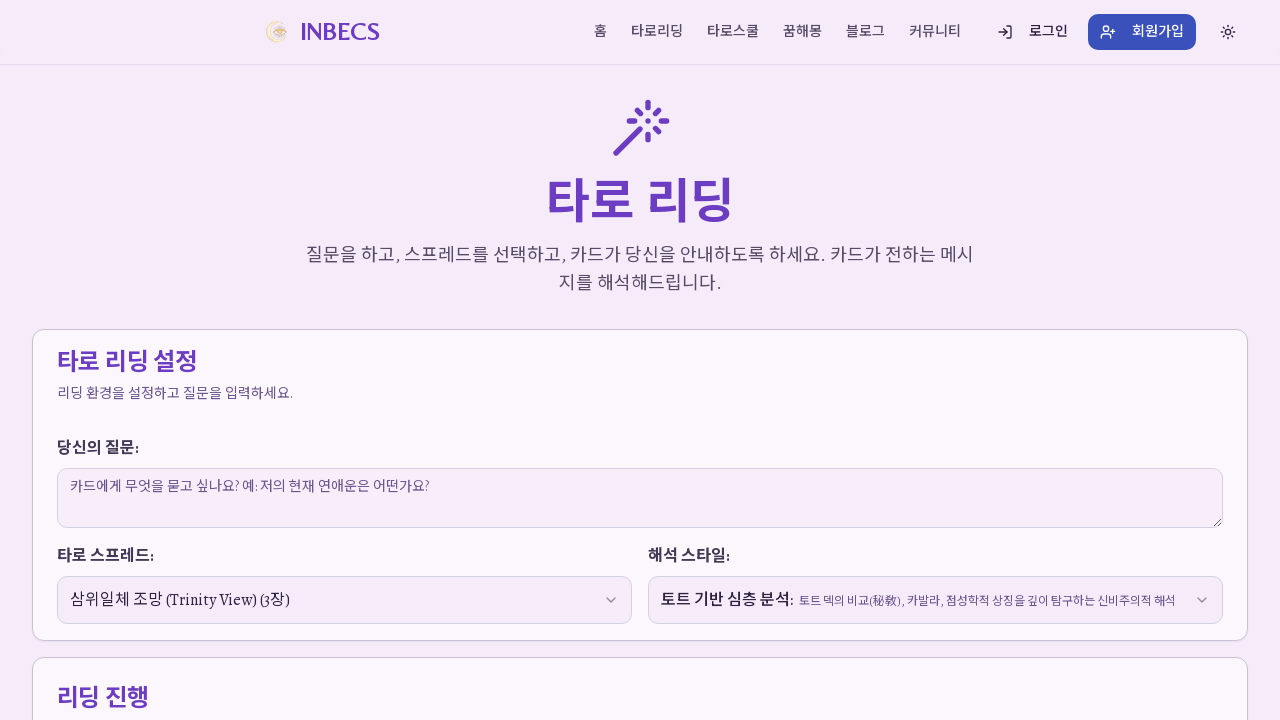

Found 22 tarot card elements
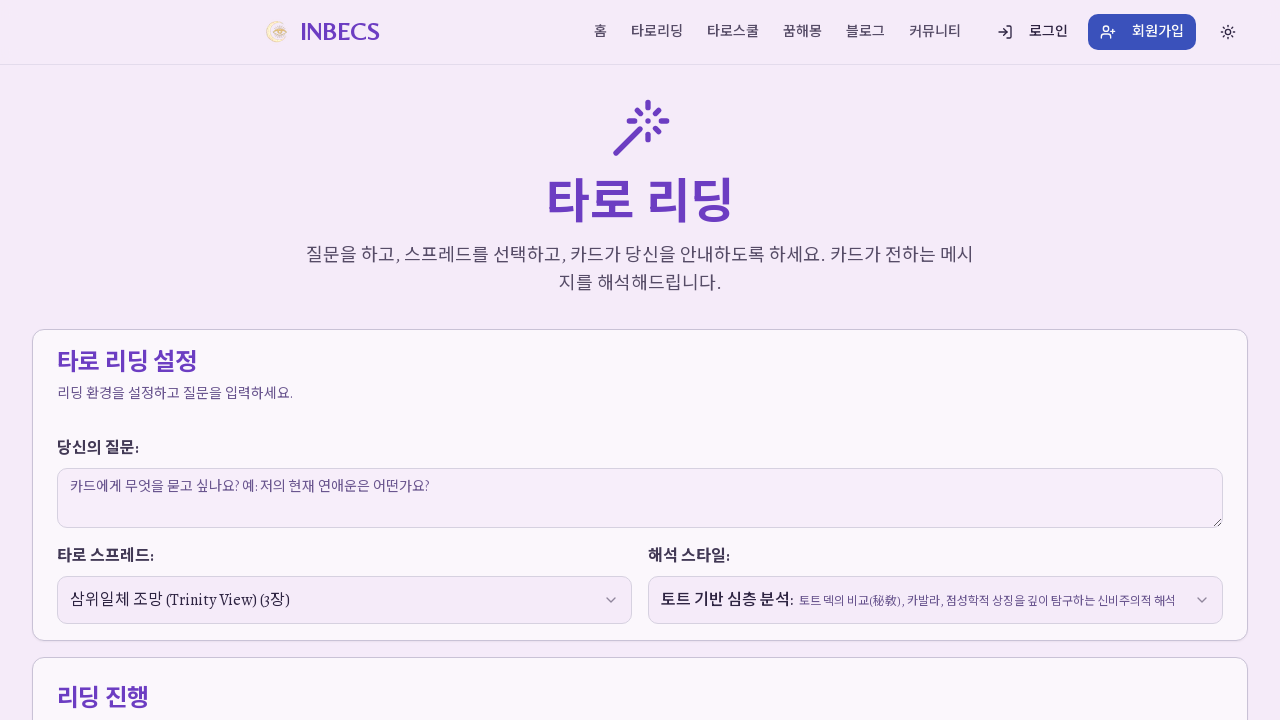

Found 20 back-facing card images
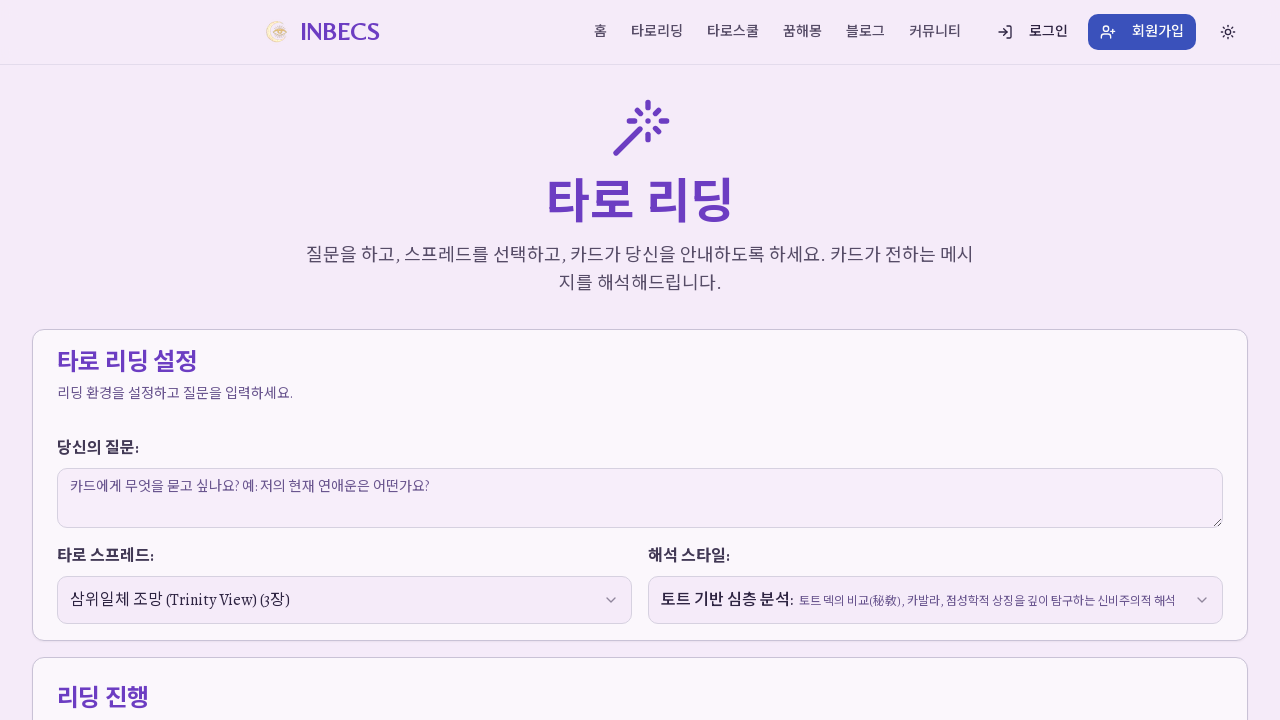

Retrieved first tarot card element
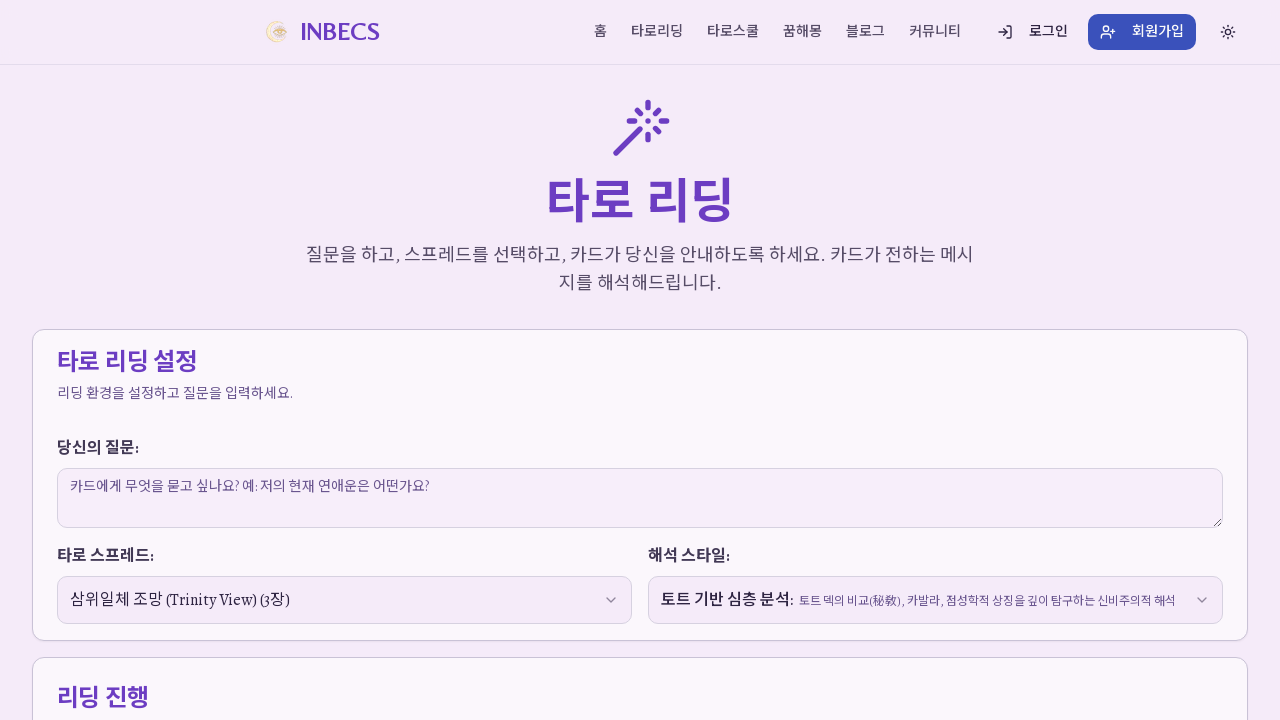

Clicked on the first visible tarot card at (640, 485) on [class*="card"], [data-testid*="card"], img[src*="tarot"] >> nth=0
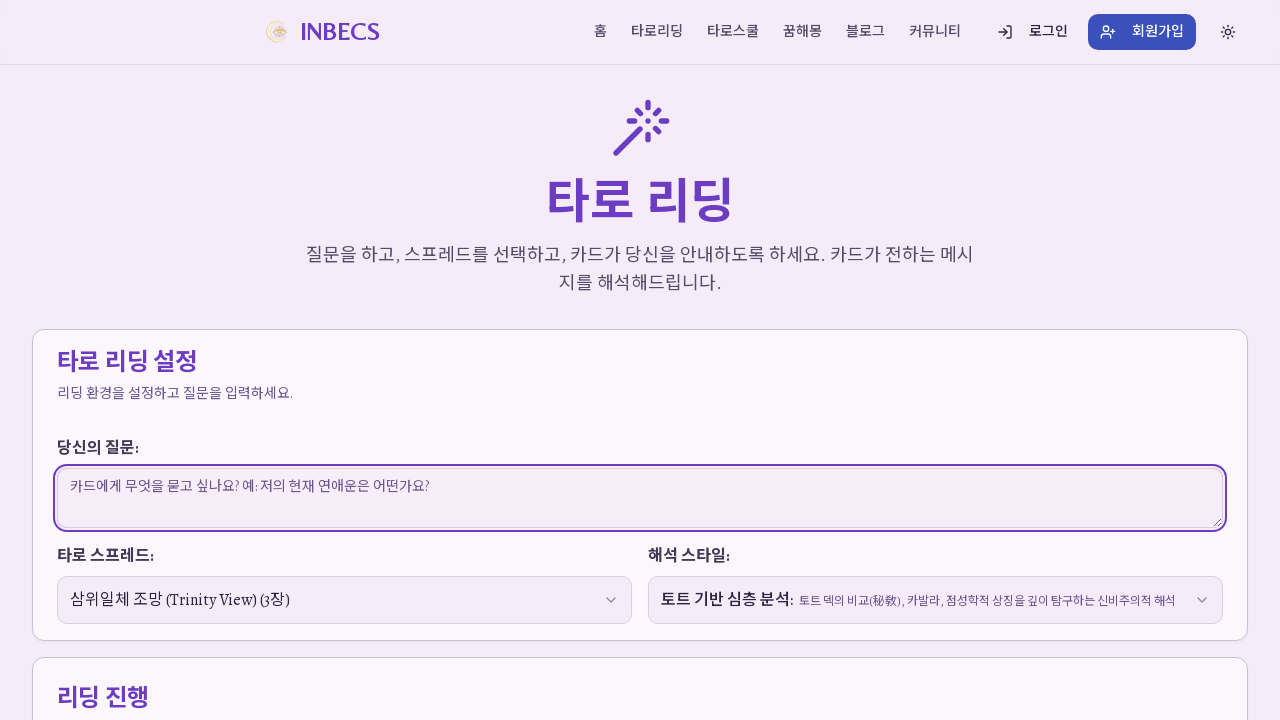

Waited 1000ms for card interaction response
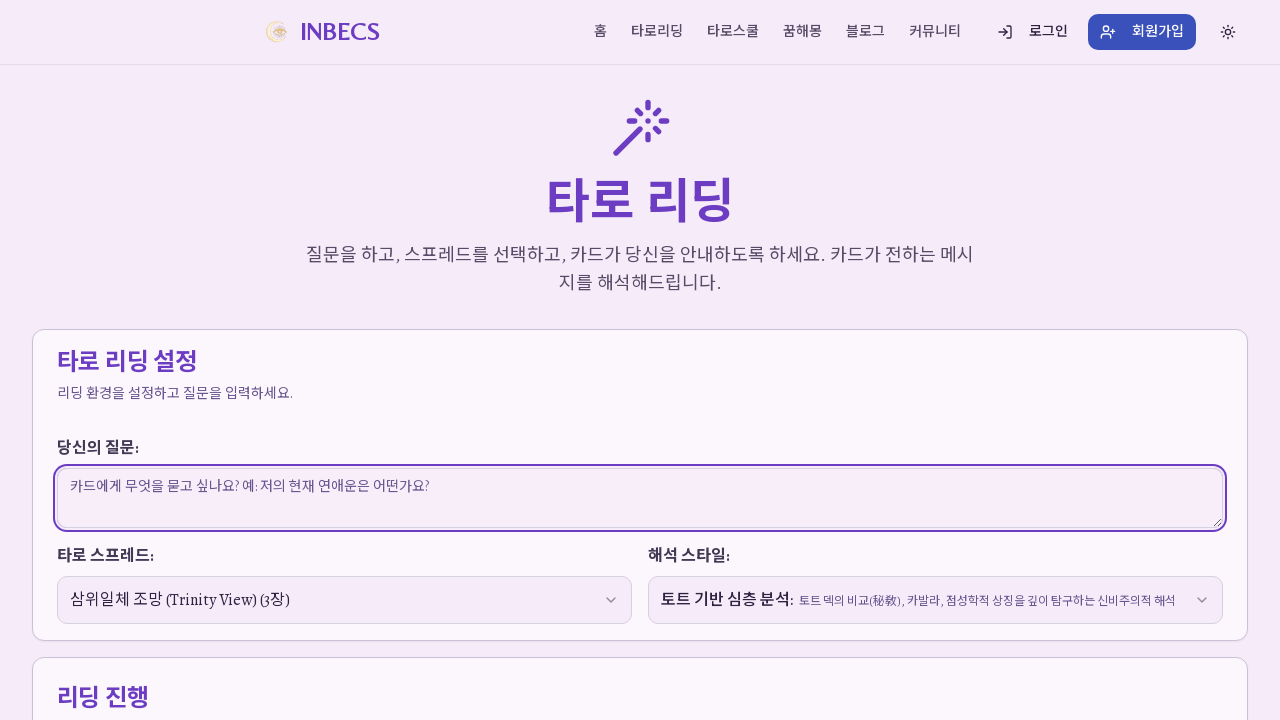

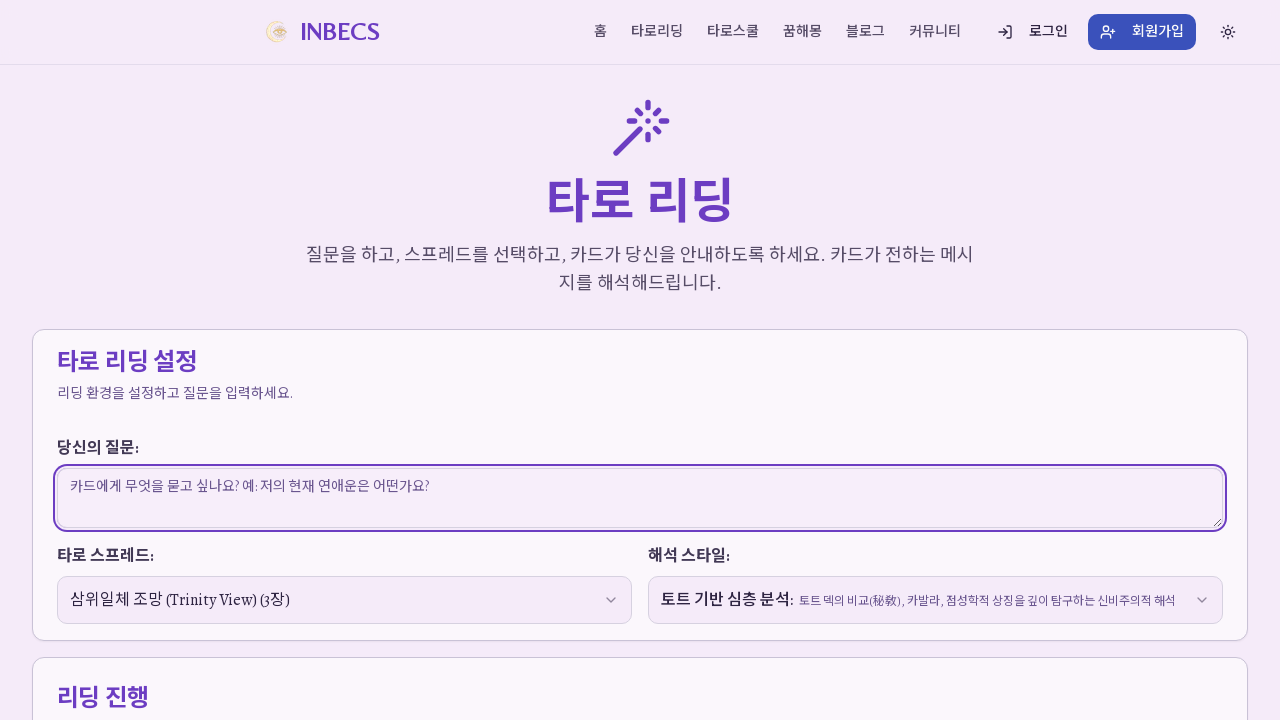